Demonstrates drag and drop action from a draggable element to a droppable target

Starting URL: https://crossbrowsertesting.github.io/drag-and-drop

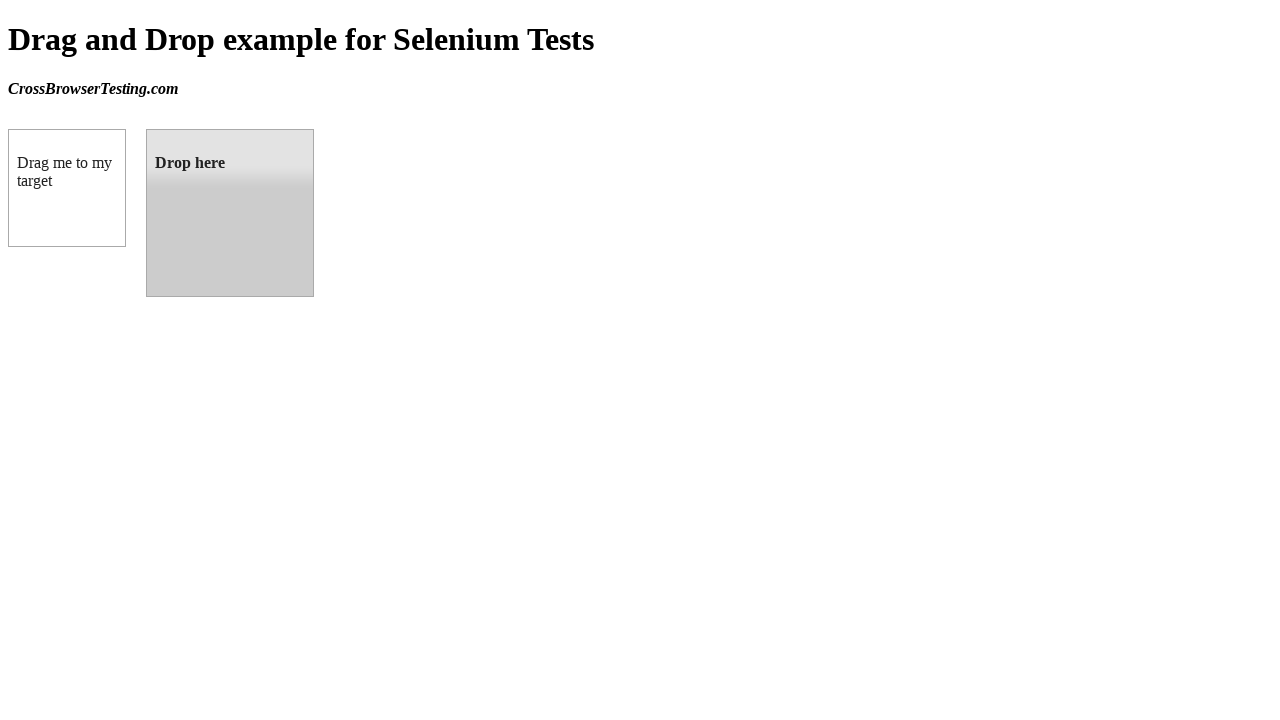

Located draggable element
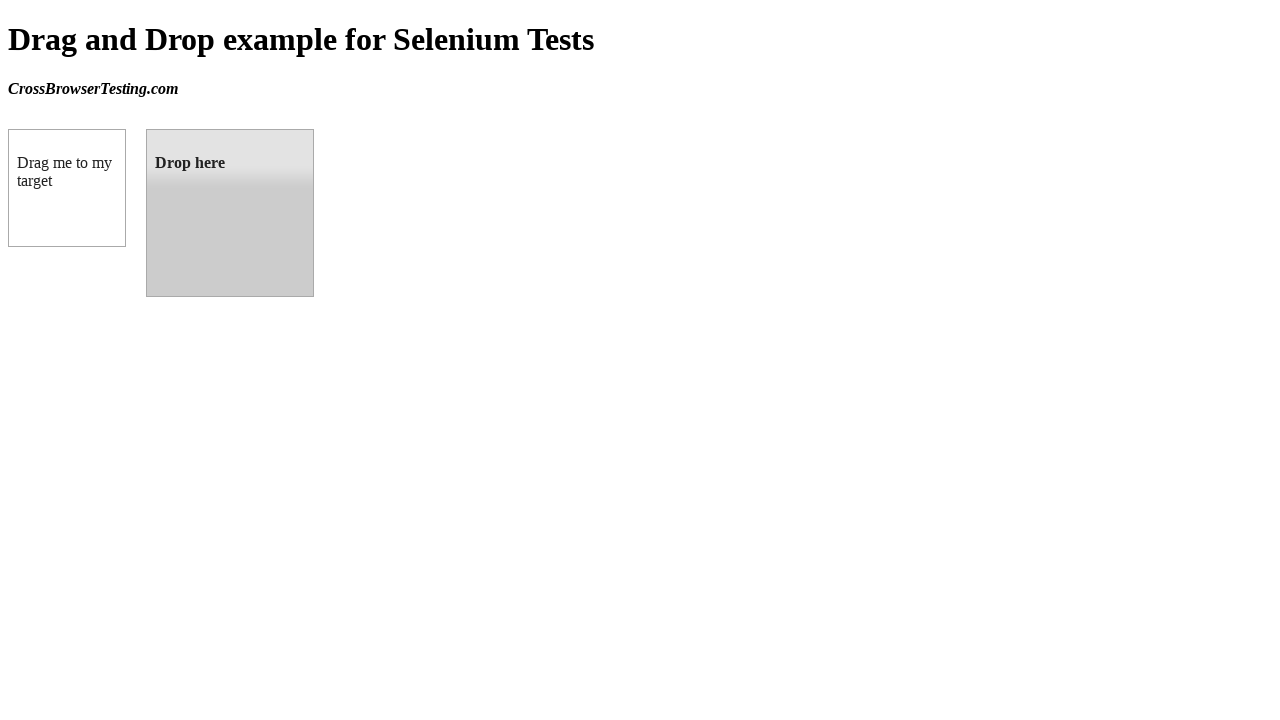

Located droppable target element
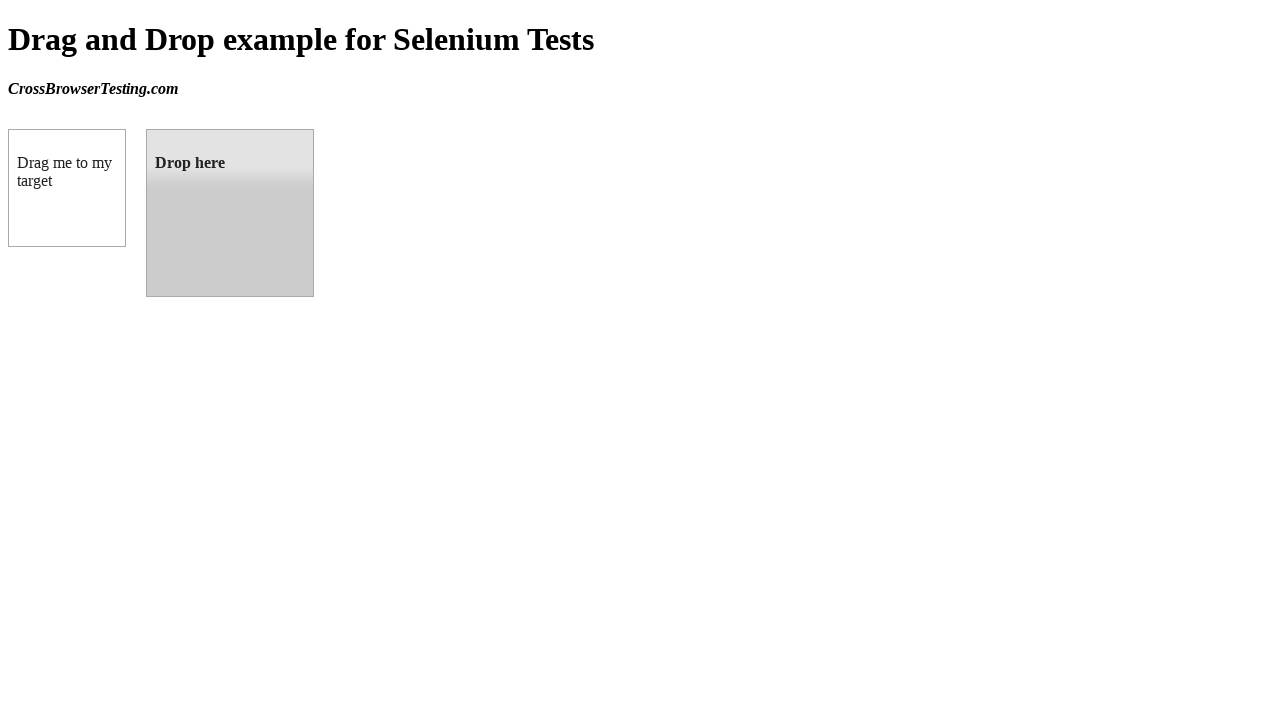

Dragged and dropped draggable element onto droppable target at (230, 213)
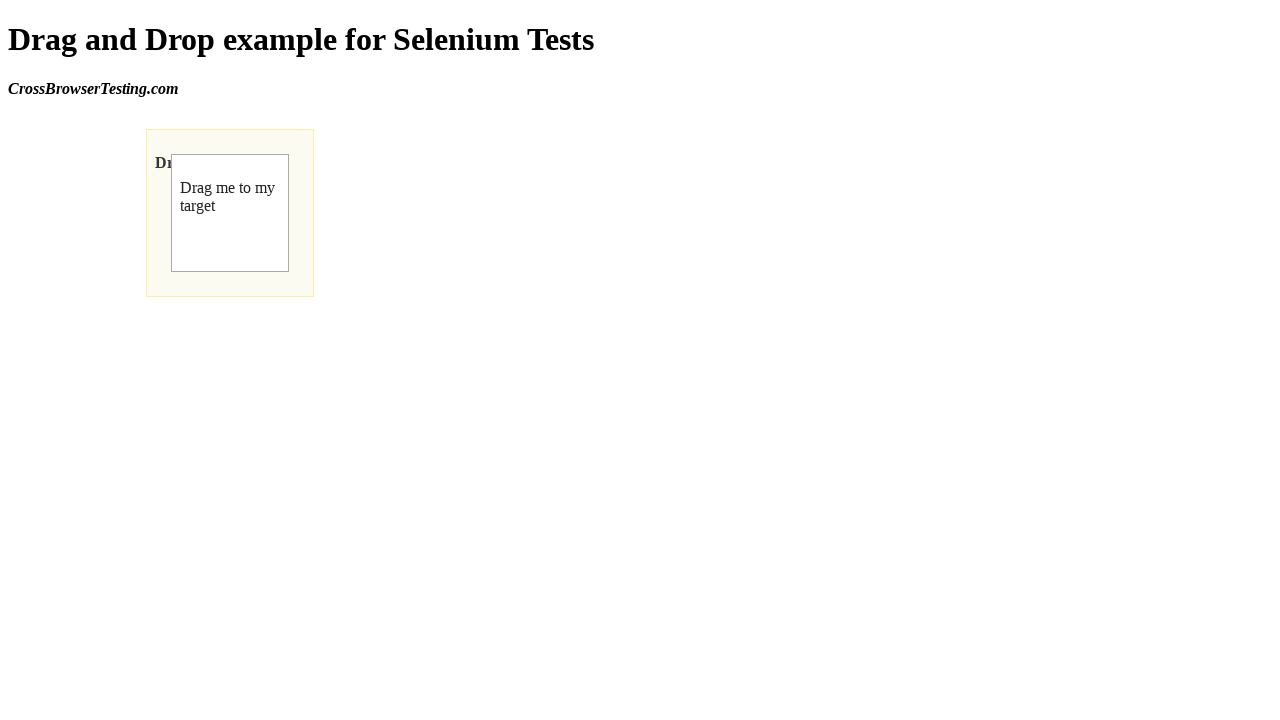

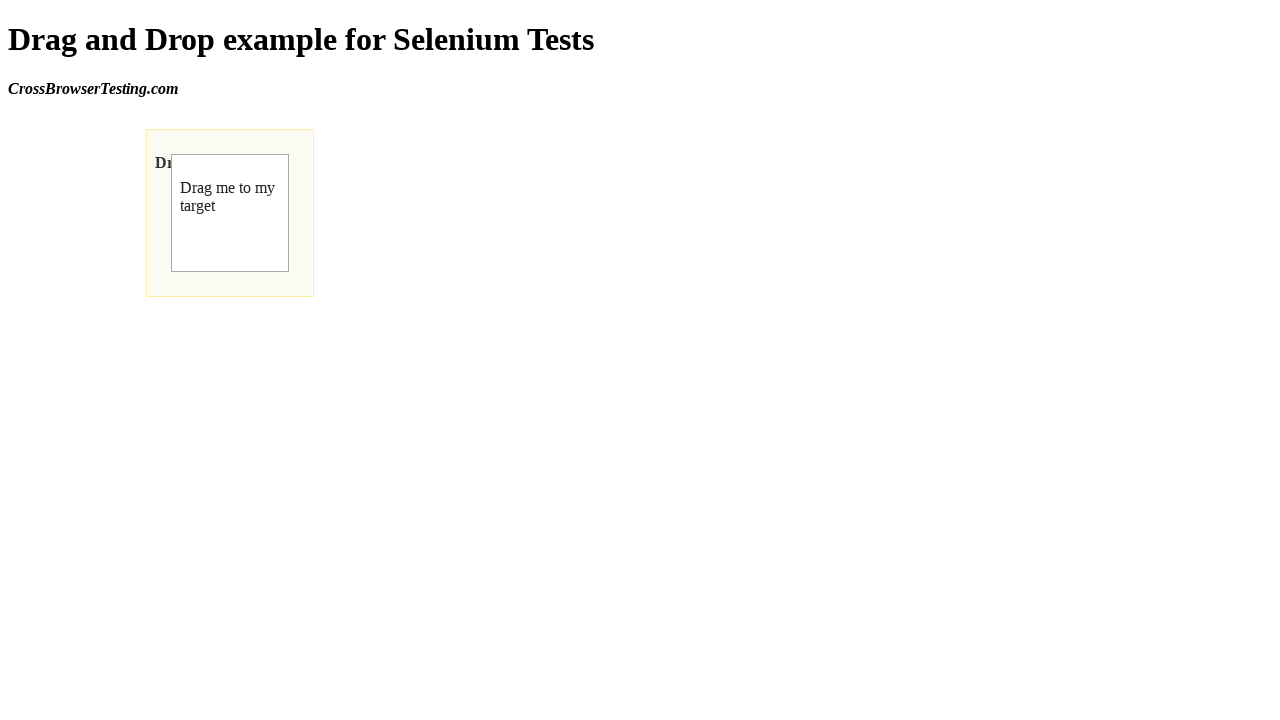